Navigates to W3Schools HTML tables page and interacts with the example table by iterating through its rows and columns

Starting URL: https://www.w3schools.com/html/html_tables.asp

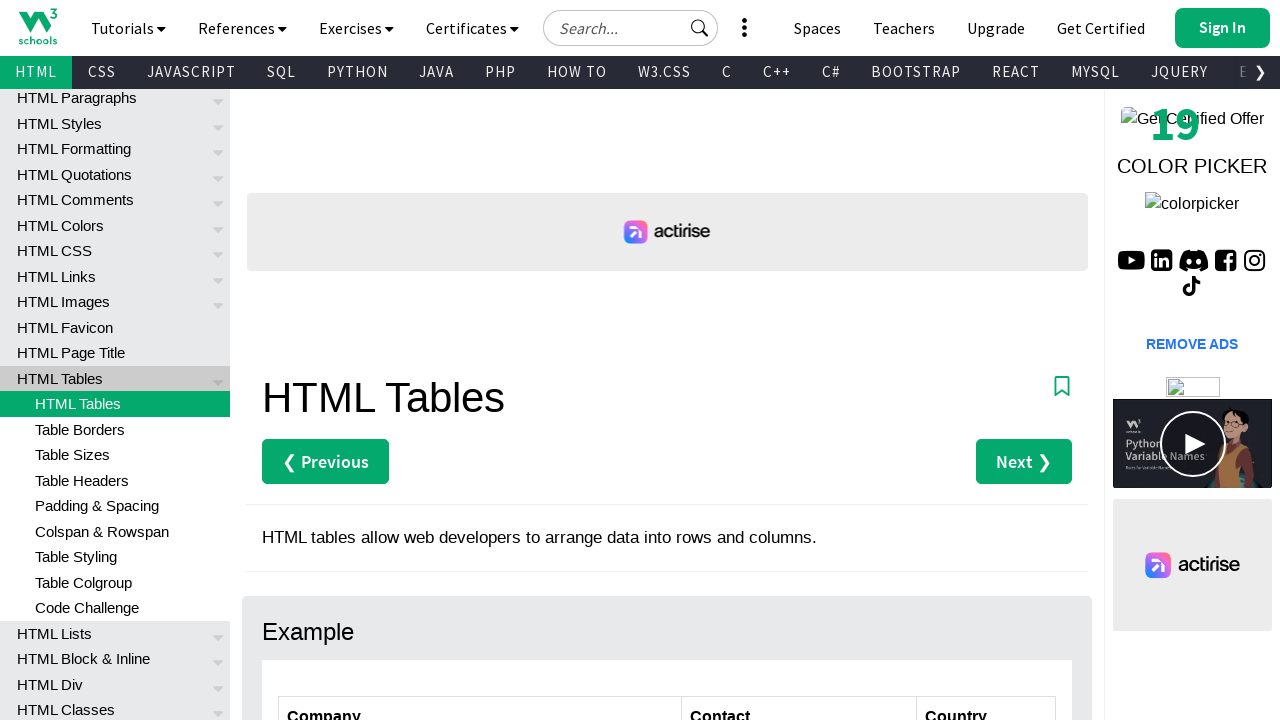

Navigated to W3Schools HTML tables page
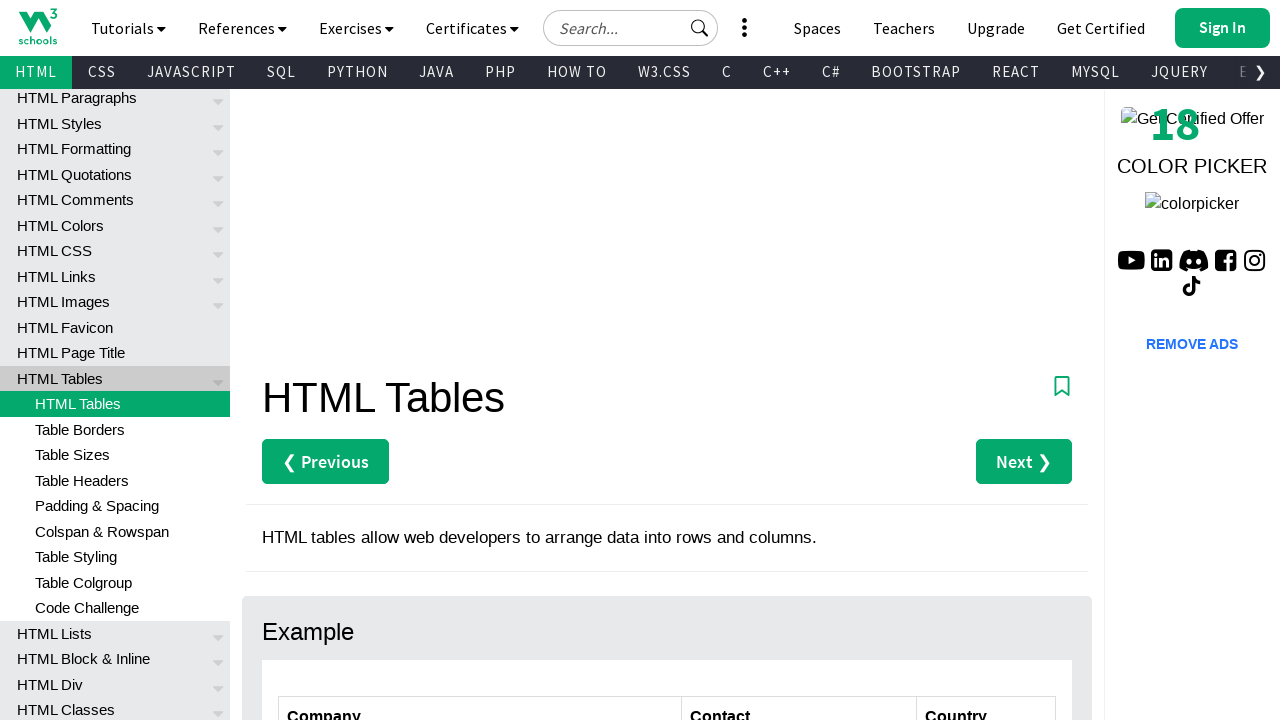

Customers table loaded successfully
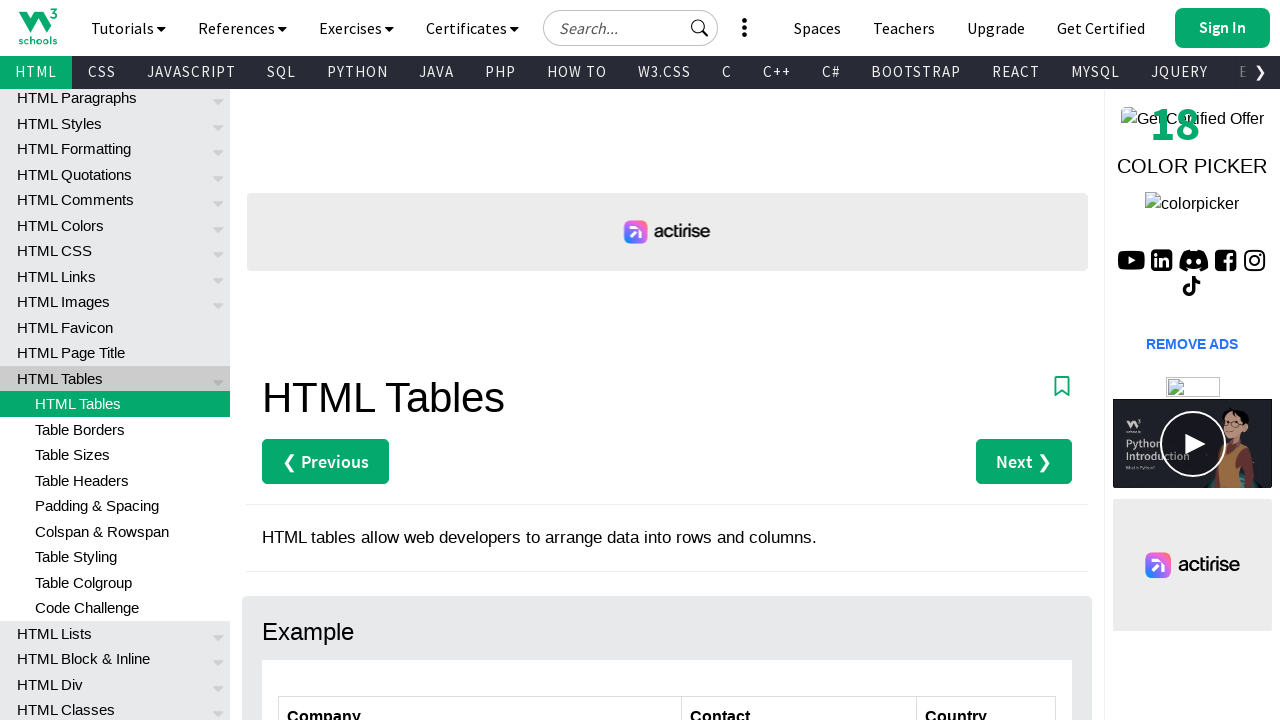

Retrieved row count: 7 rows
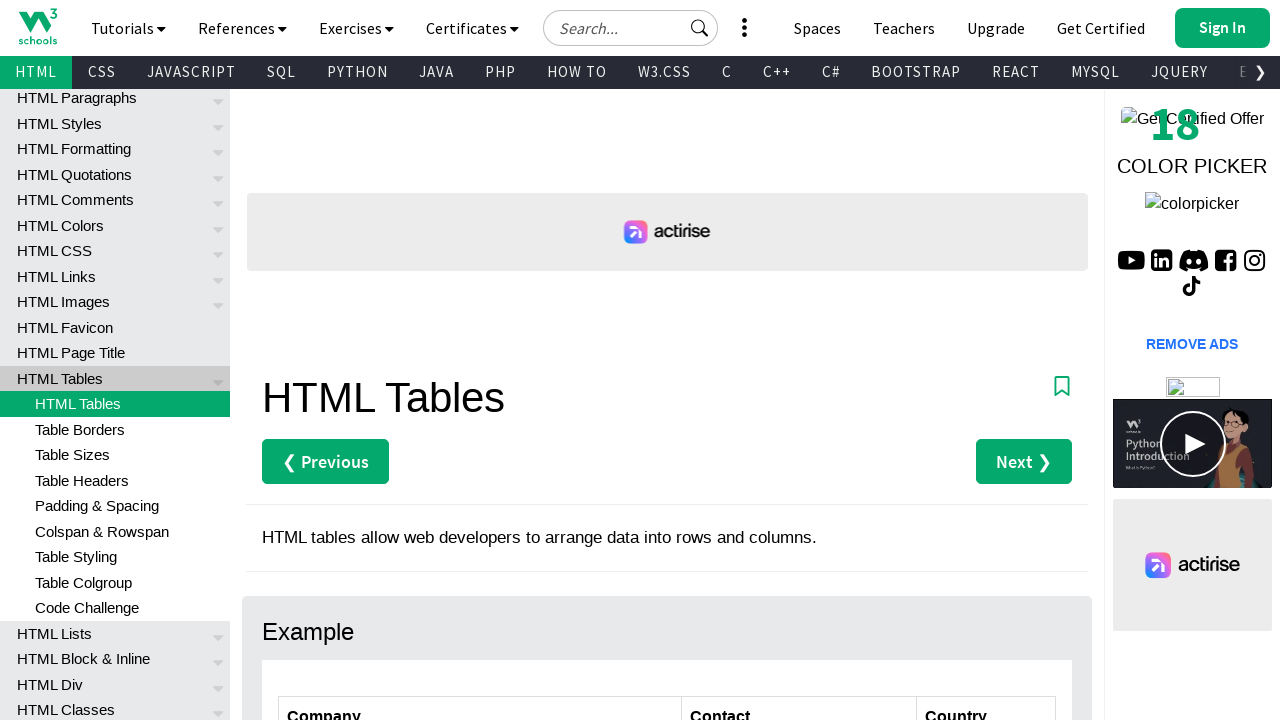

Retrieved column count: 3 columns
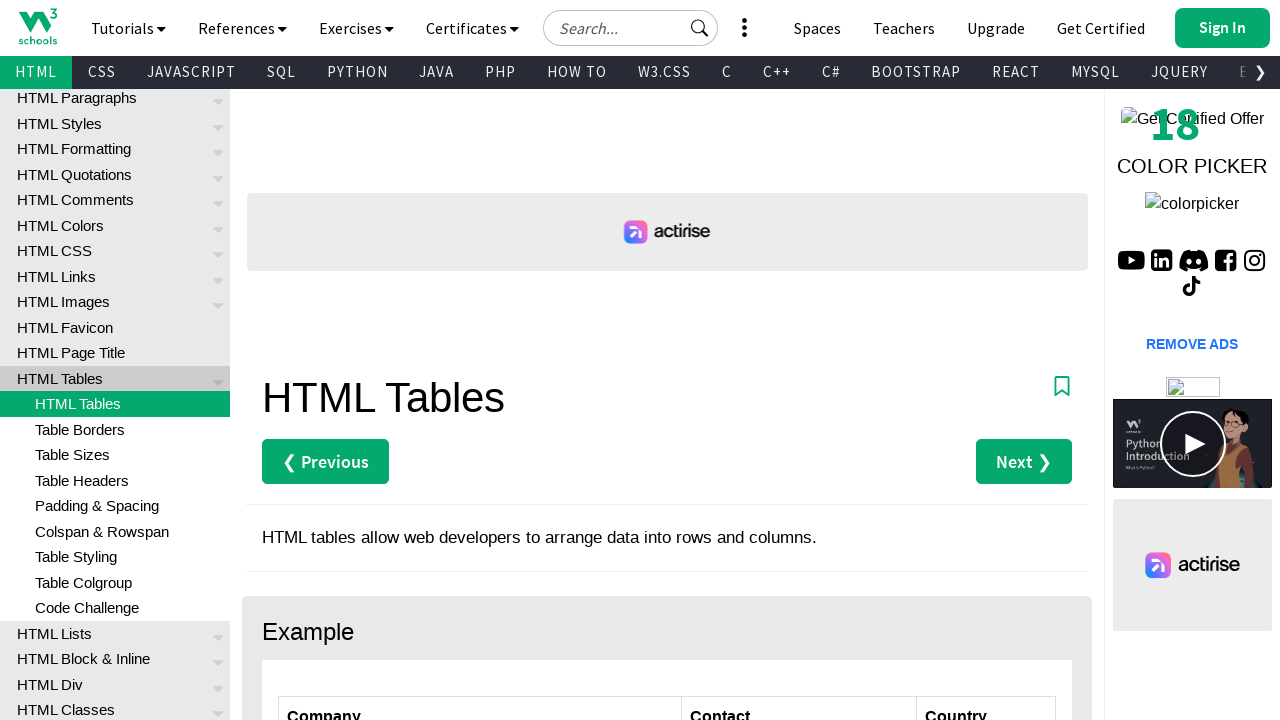

Verified table cell at row 2, column 1 is accessible
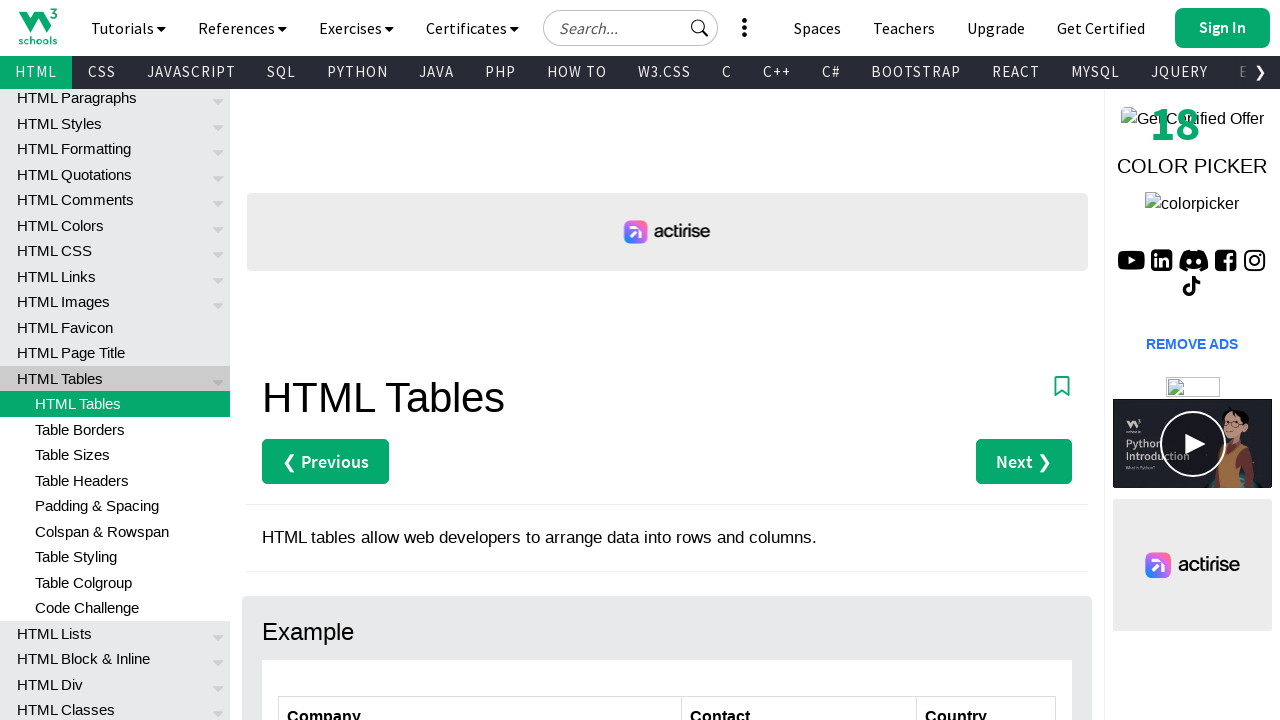

Verified table cell at row 2, column 2 is accessible
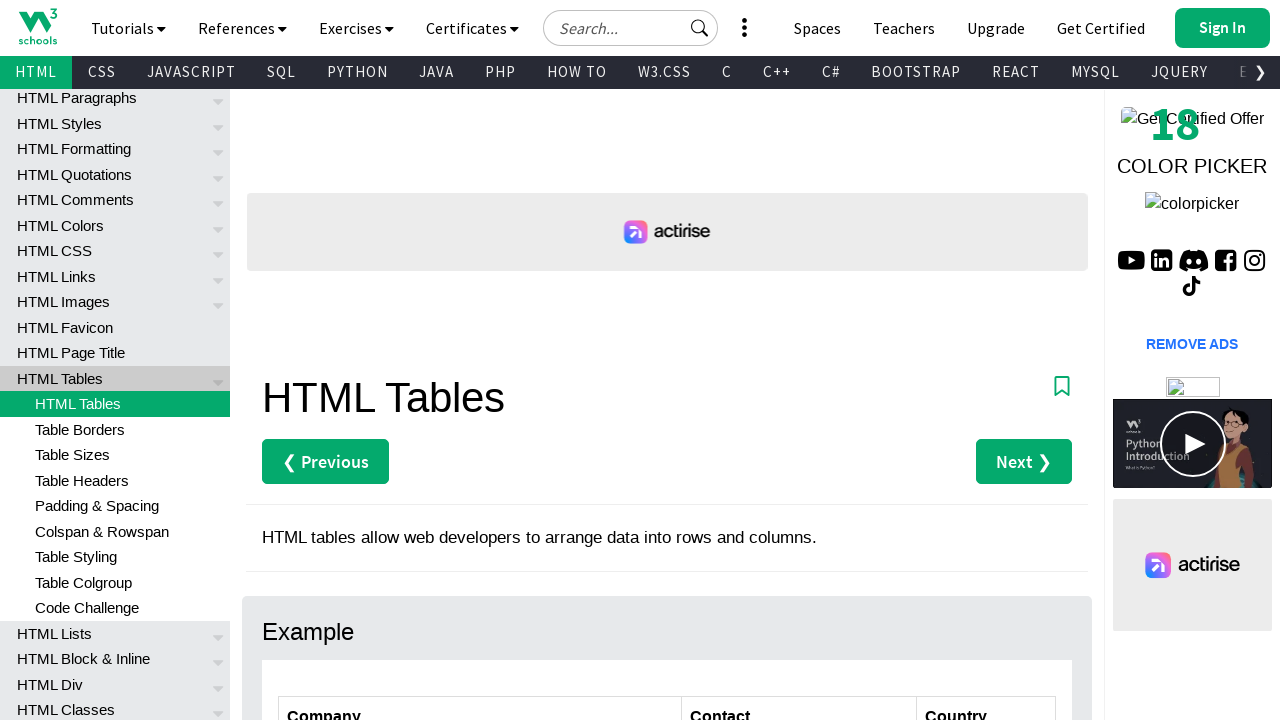

Verified table cell at row 2, column 3 is accessible
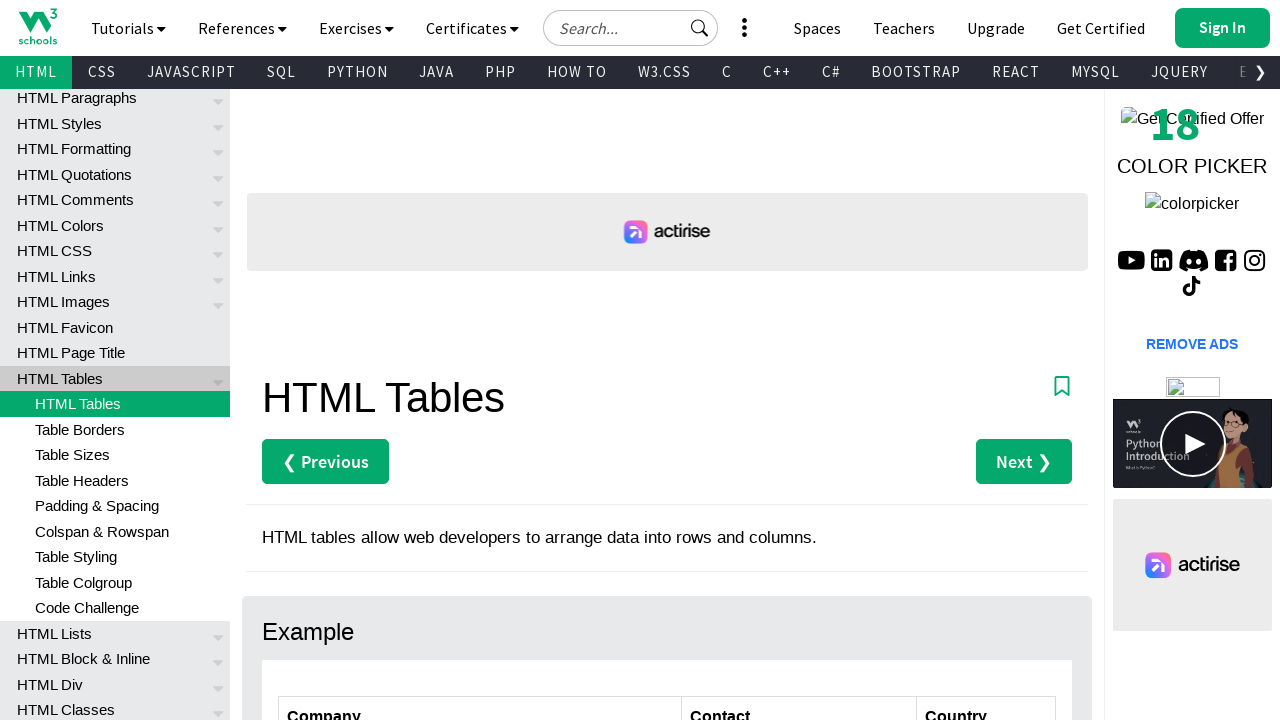

Verified table cell at row 3, column 1 is accessible
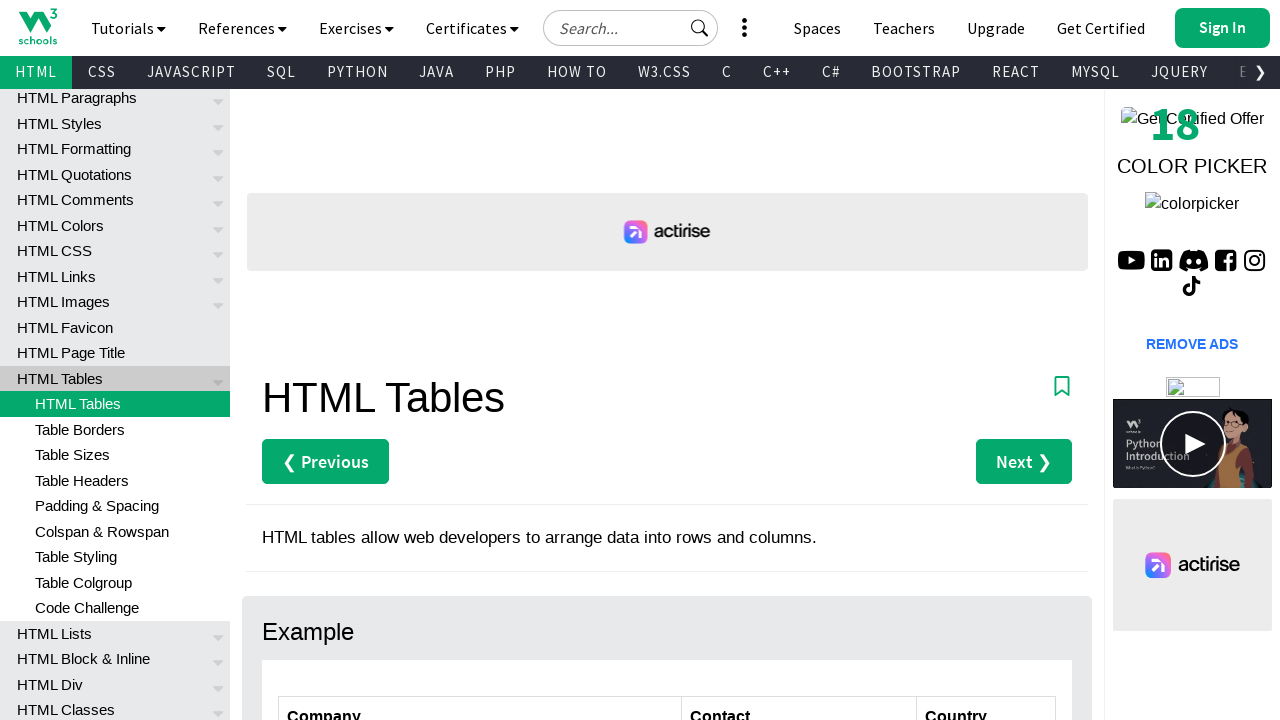

Verified table cell at row 3, column 2 is accessible
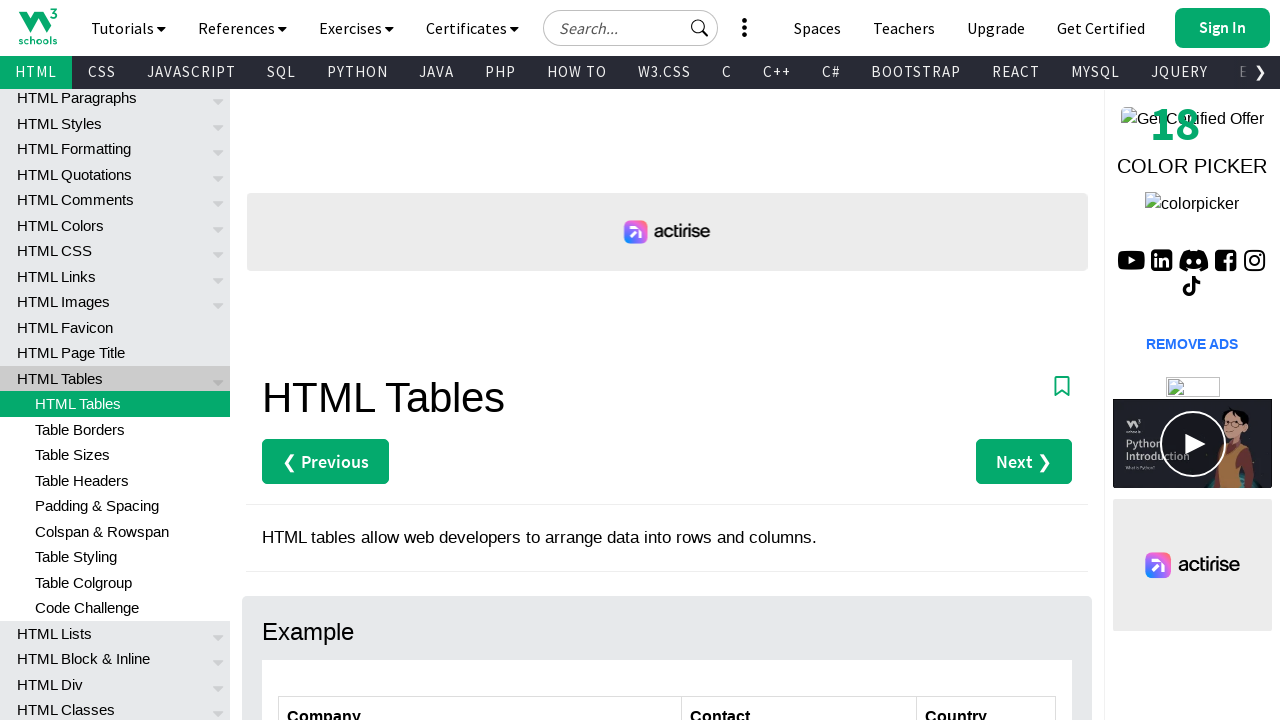

Verified table cell at row 3, column 3 is accessible
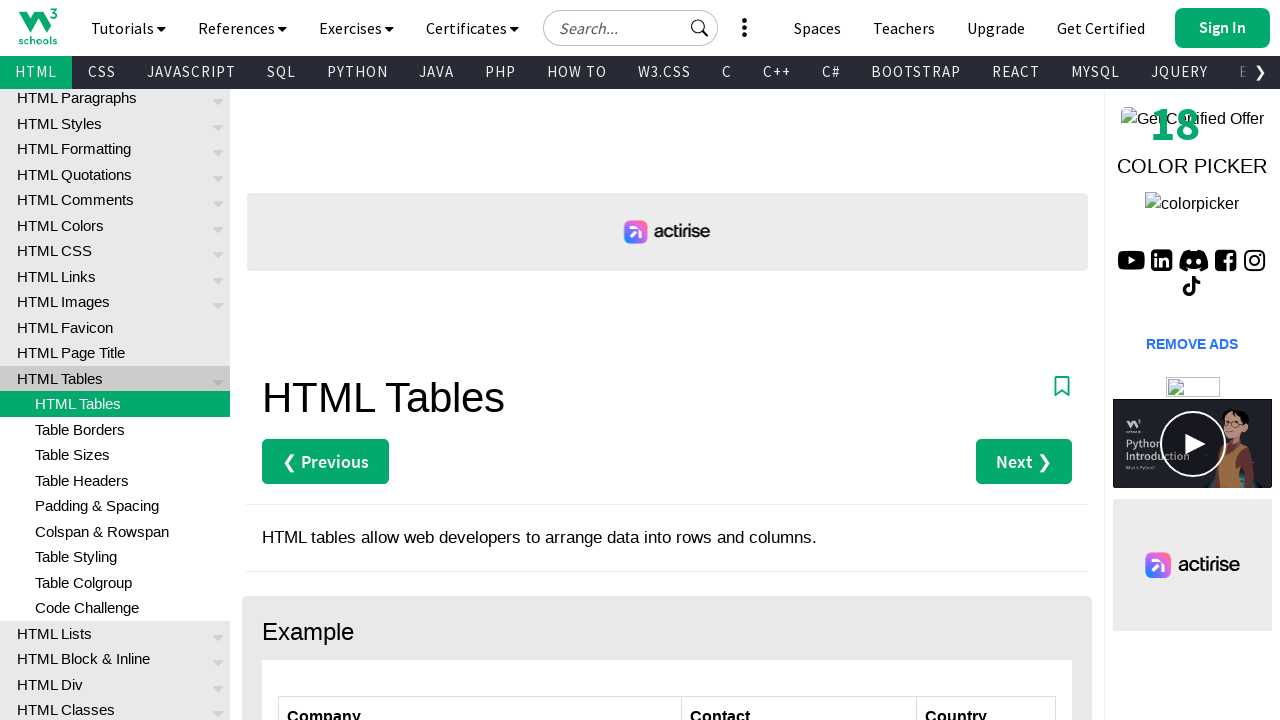

Verified table cell at row 4, column 1 is accessible
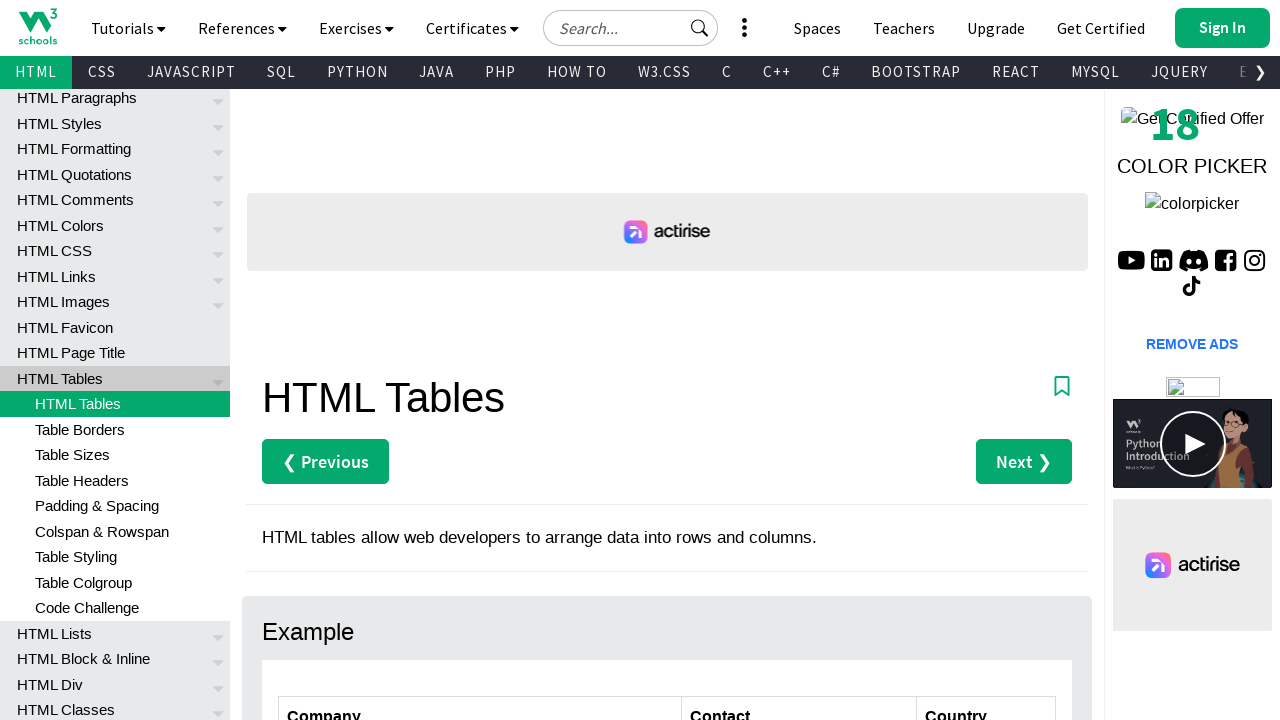

Verified table cell at row 4, column 2 is accessible
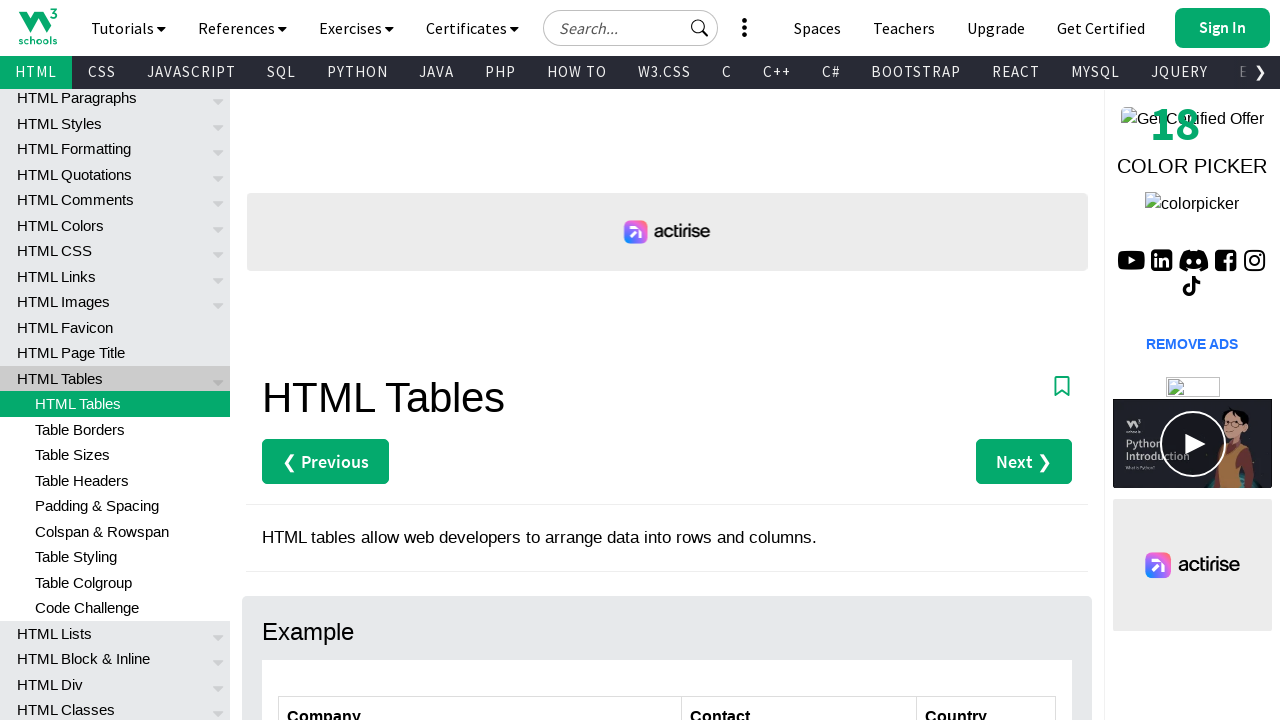

Verified table cell at row 4, column 3 is accessible
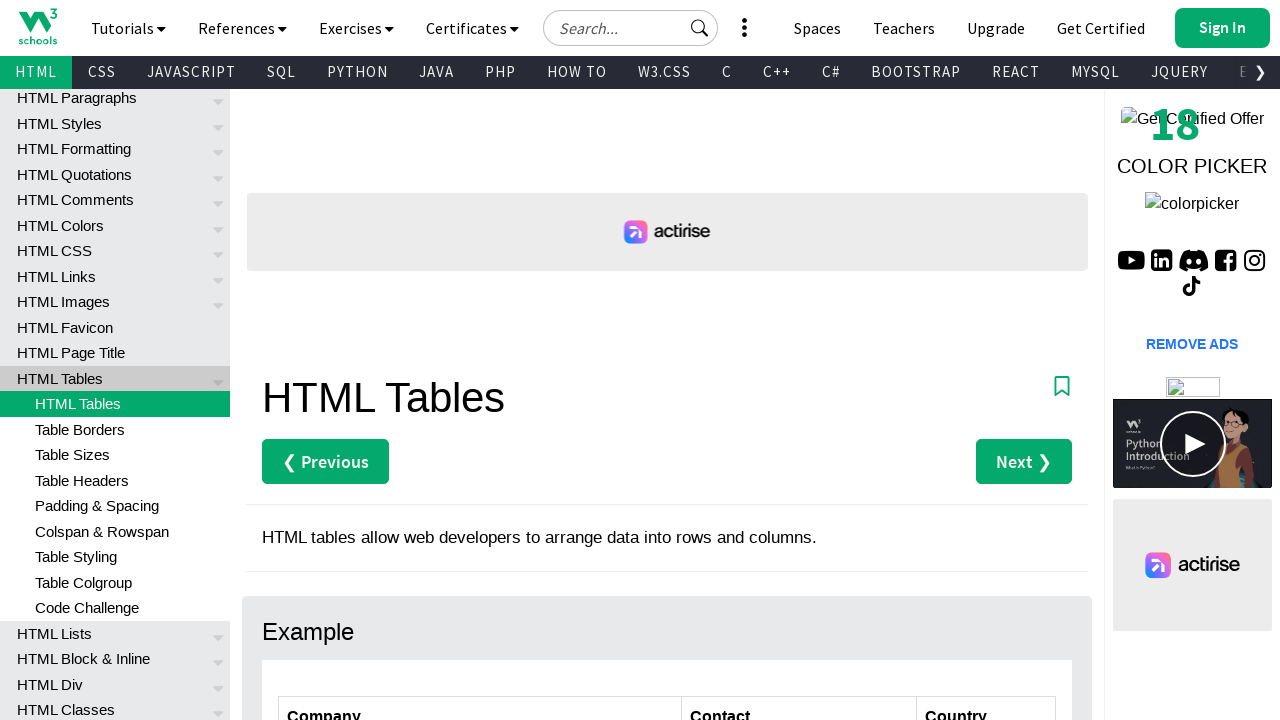

Verified table cell at row 5, column 1 is accessible
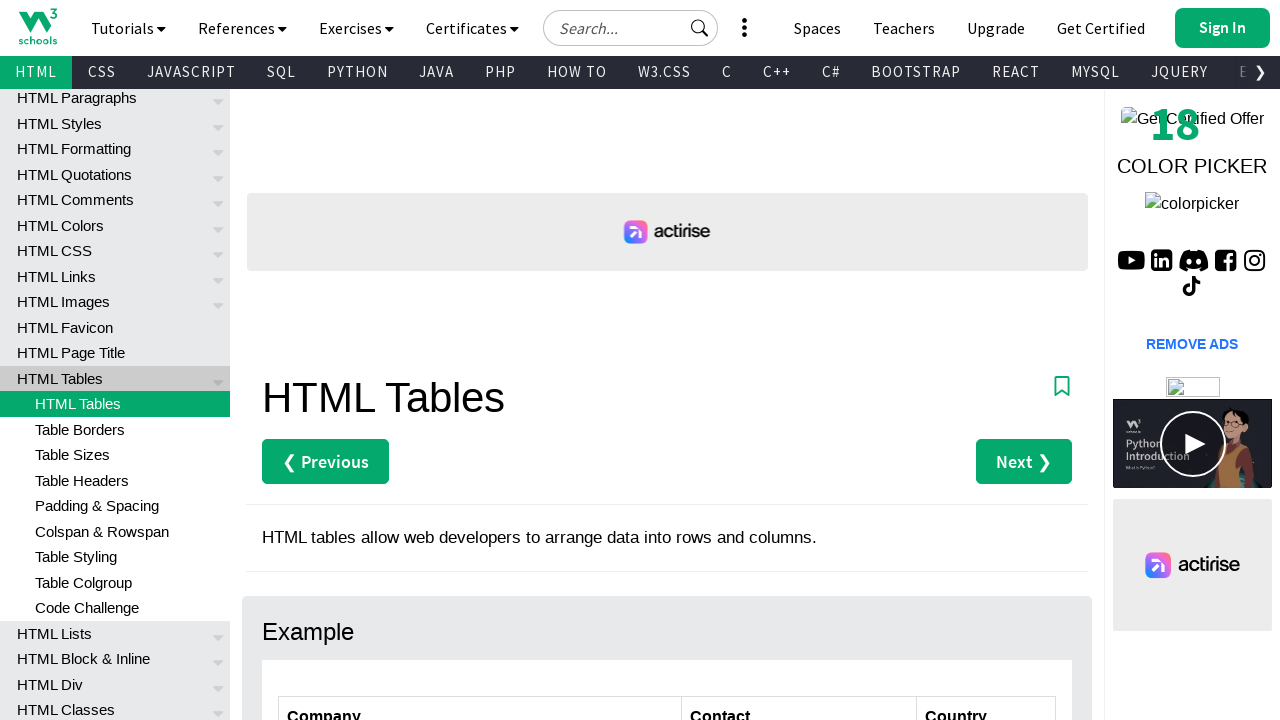

Verified table cell at row 5, column 2 is accessible
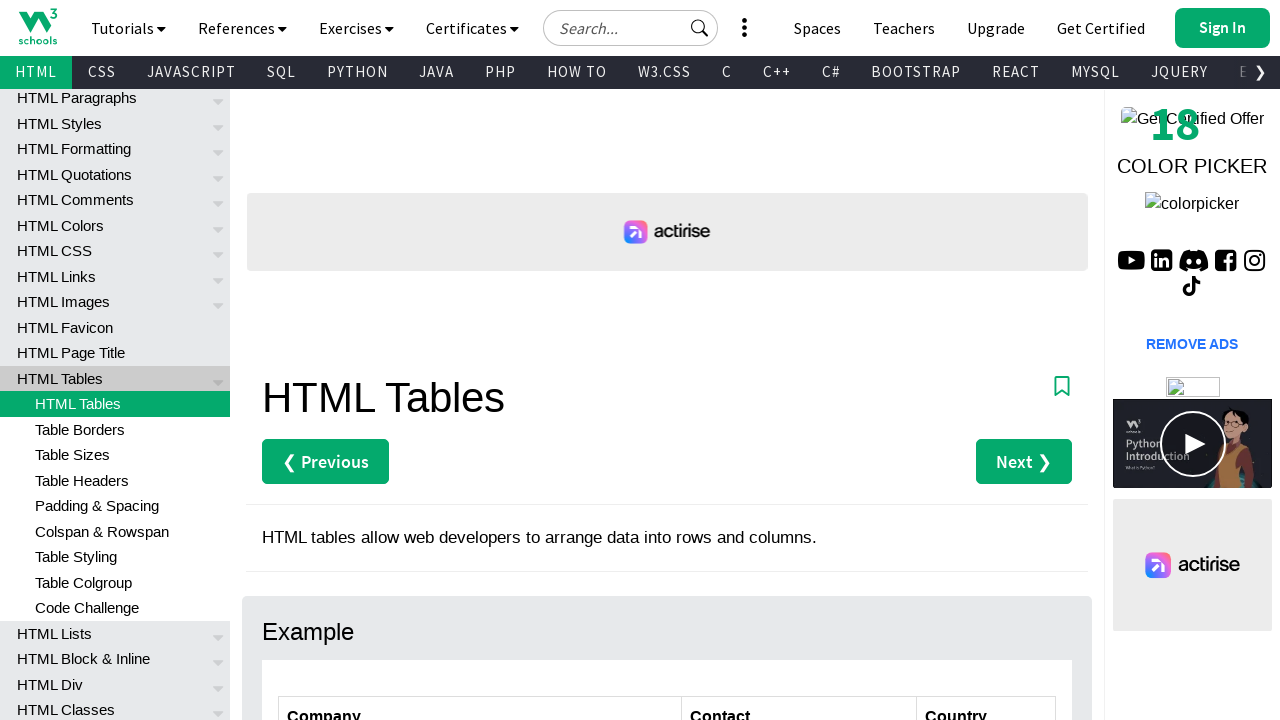

Verified table cell at row 5, column 3 is accessible
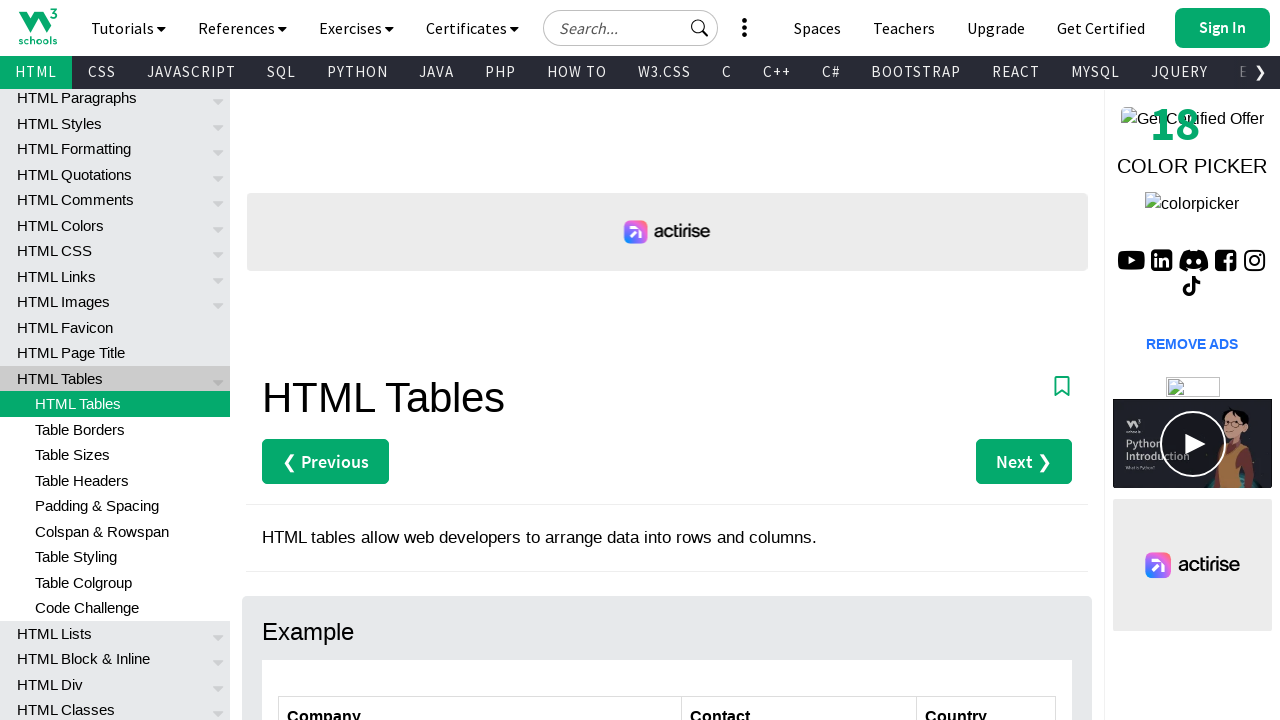

Verified table cell at row 6, column 1 is accessible
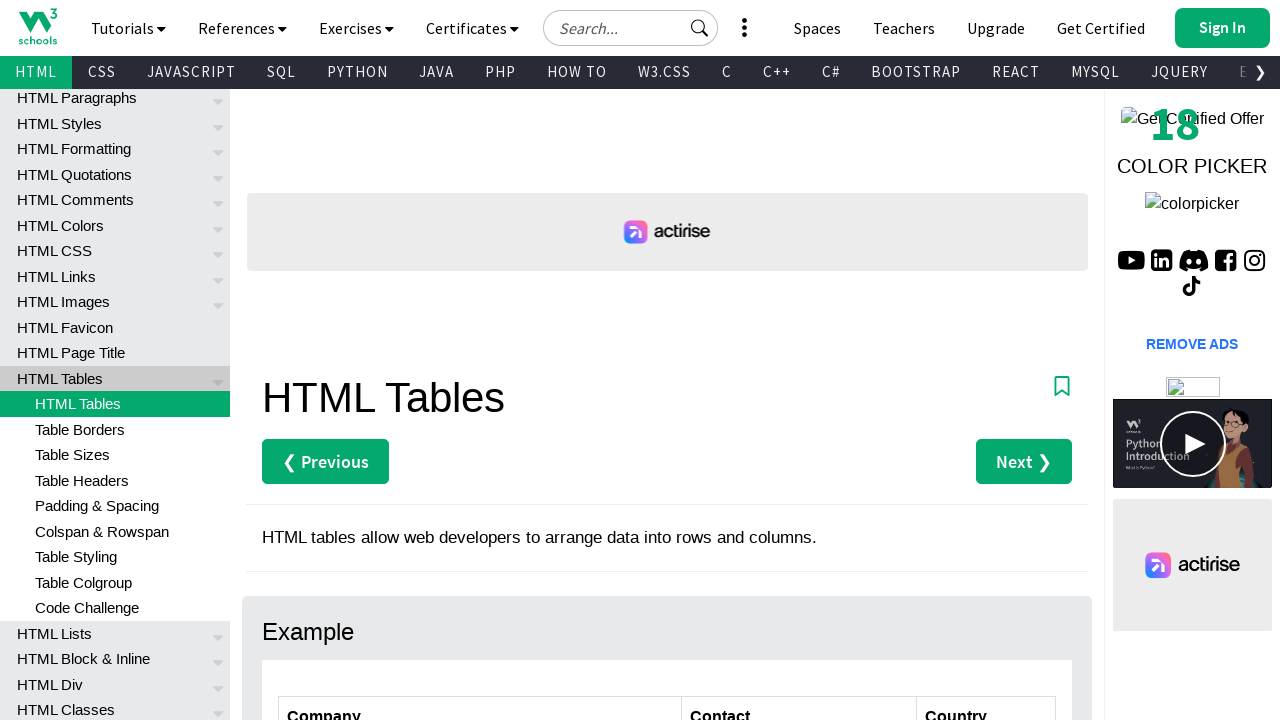

Verified table cell at row 6, column 2 is accessible
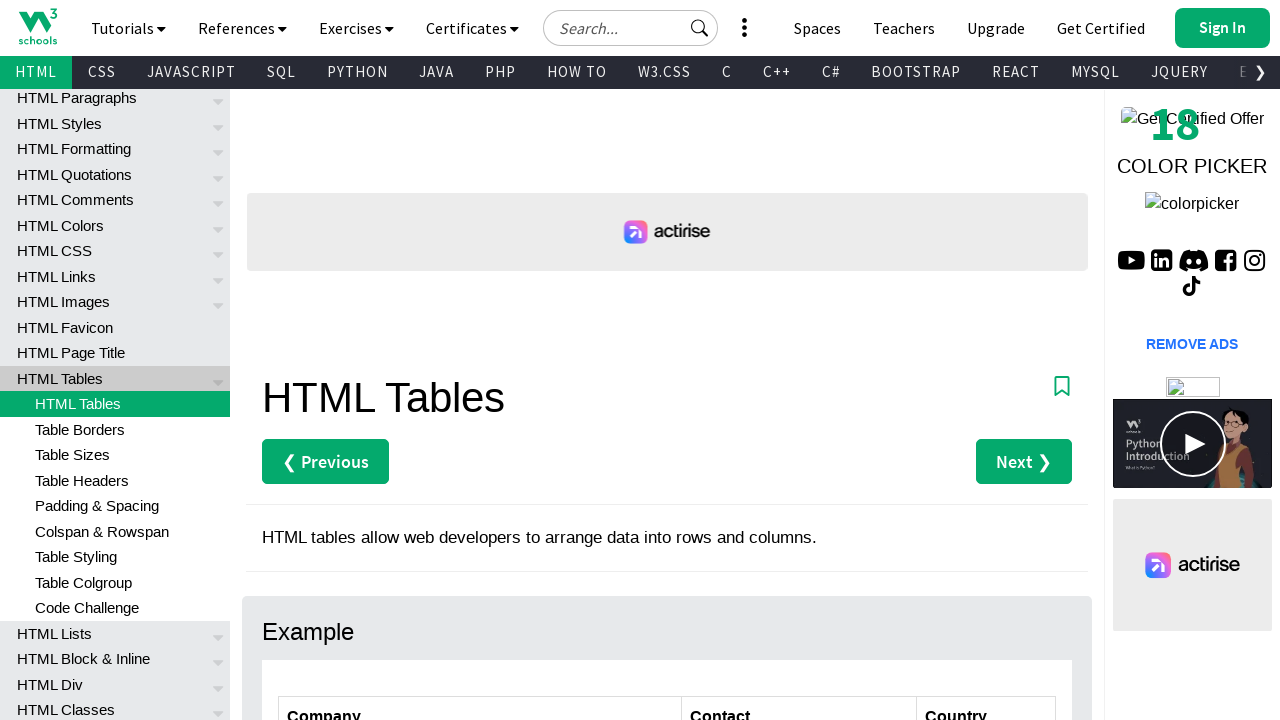

Verified table cell at row 6, column 3 is accessible
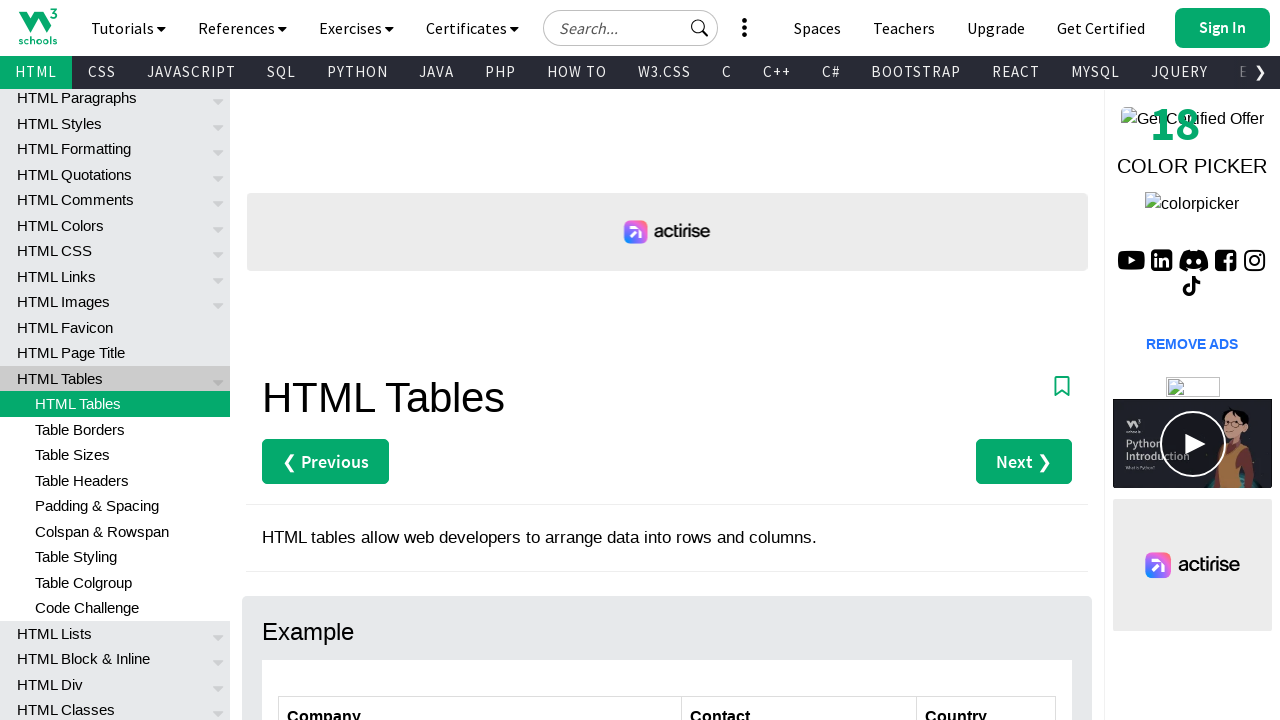

Verified table cell at row 7, column 1 is accessible
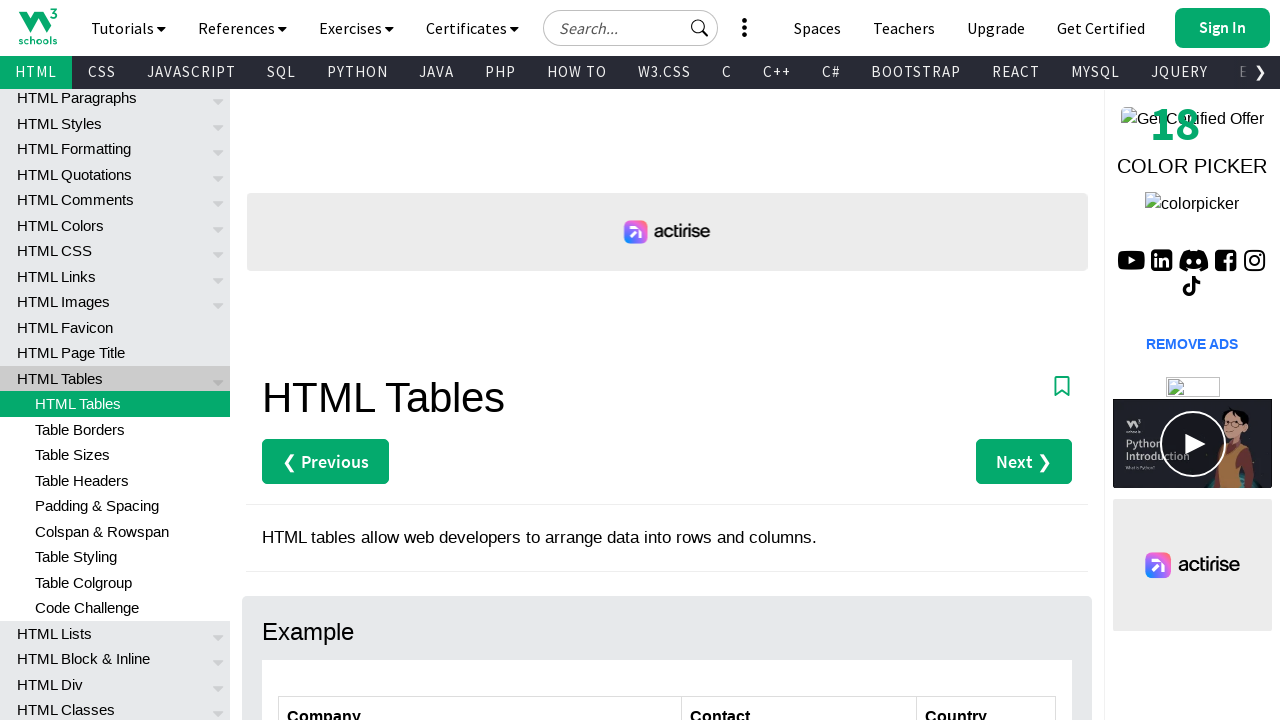

Verified table cell at row 7, column 2 is accessible
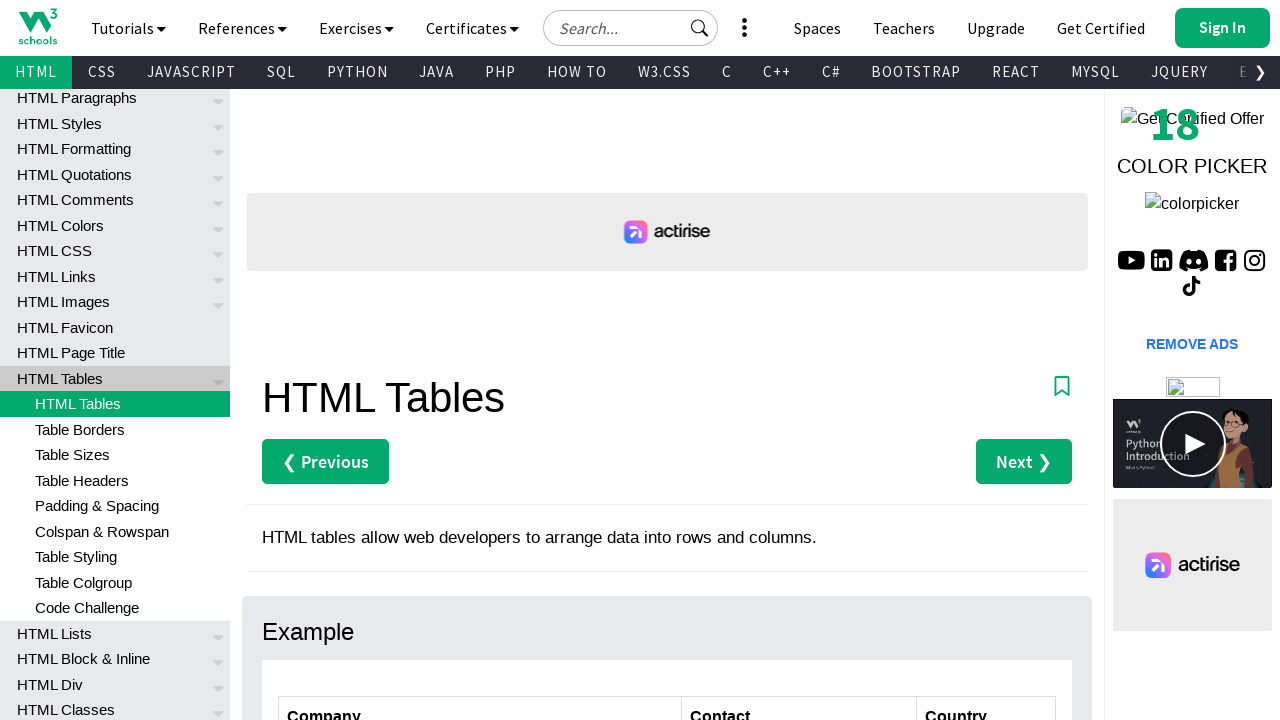

Verified table cell at row 7, column 3 is accessible
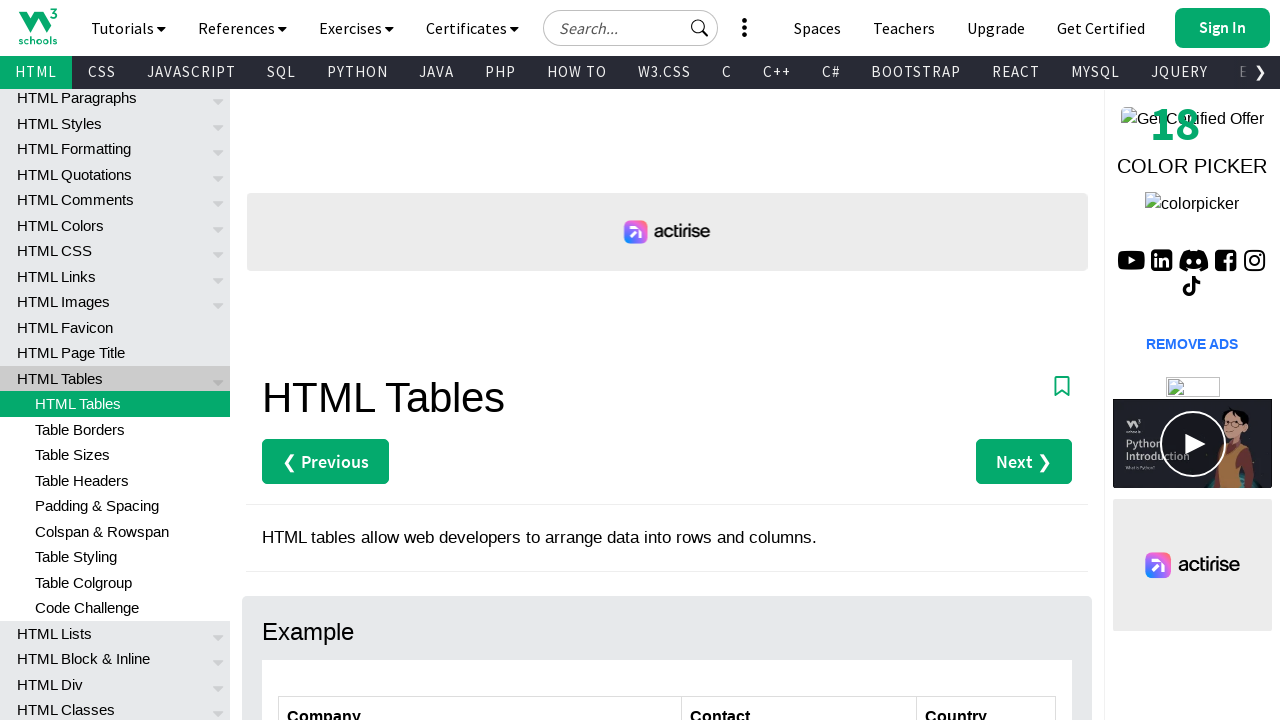

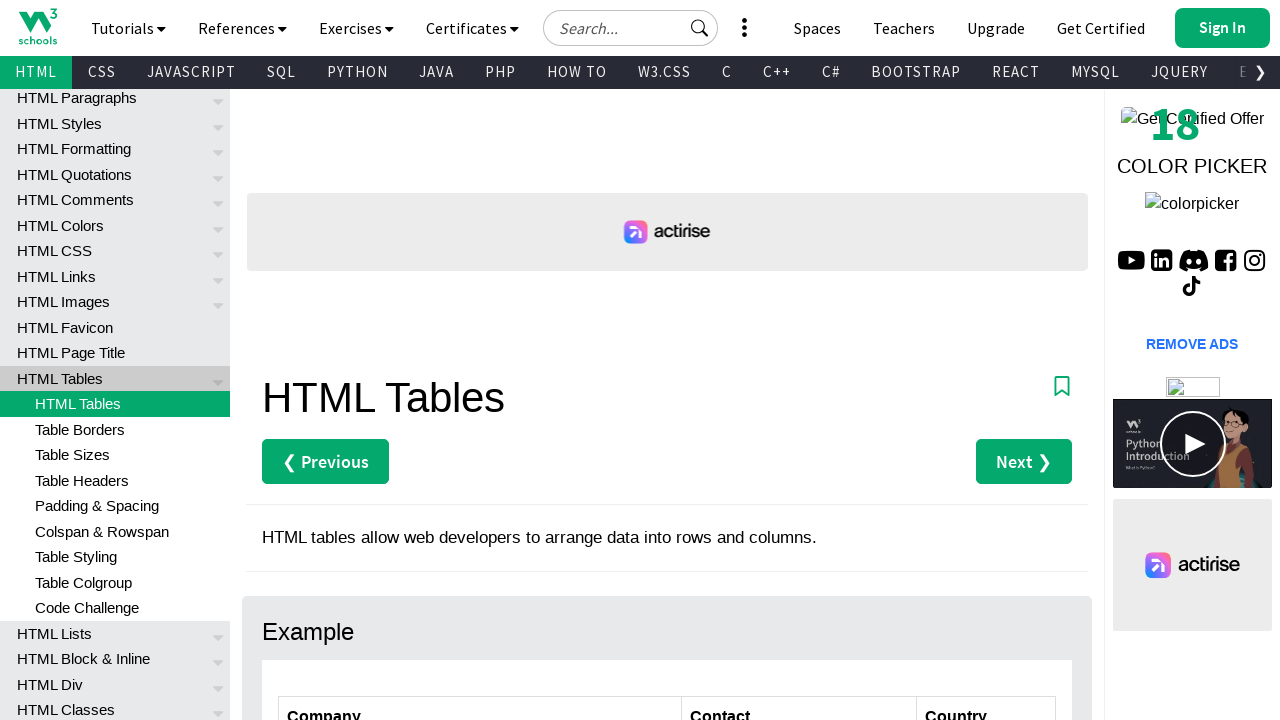